Tests drag and drop functionality on the jQuery UI droppable demo page by dragging an element and dropping it onto a target element within an iframe

Starting URL: https://jqueryui.com/droppable/

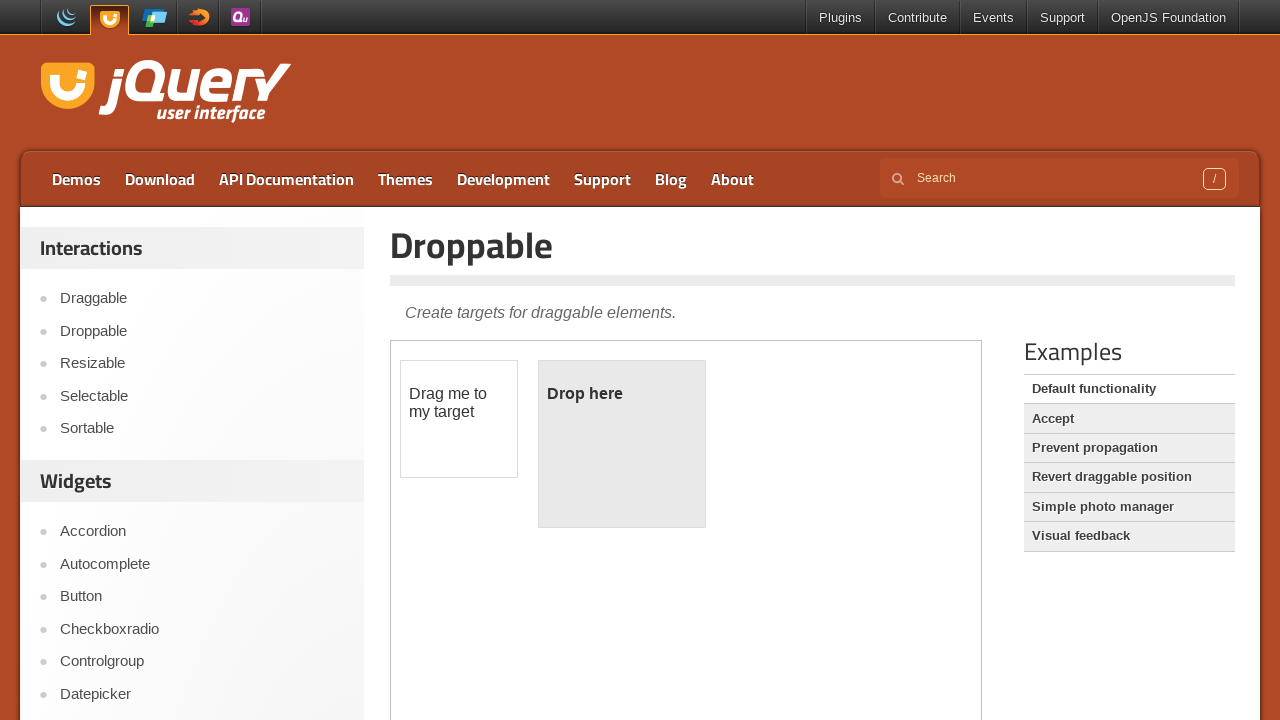

Navigated to jQuery UI droppable demo page
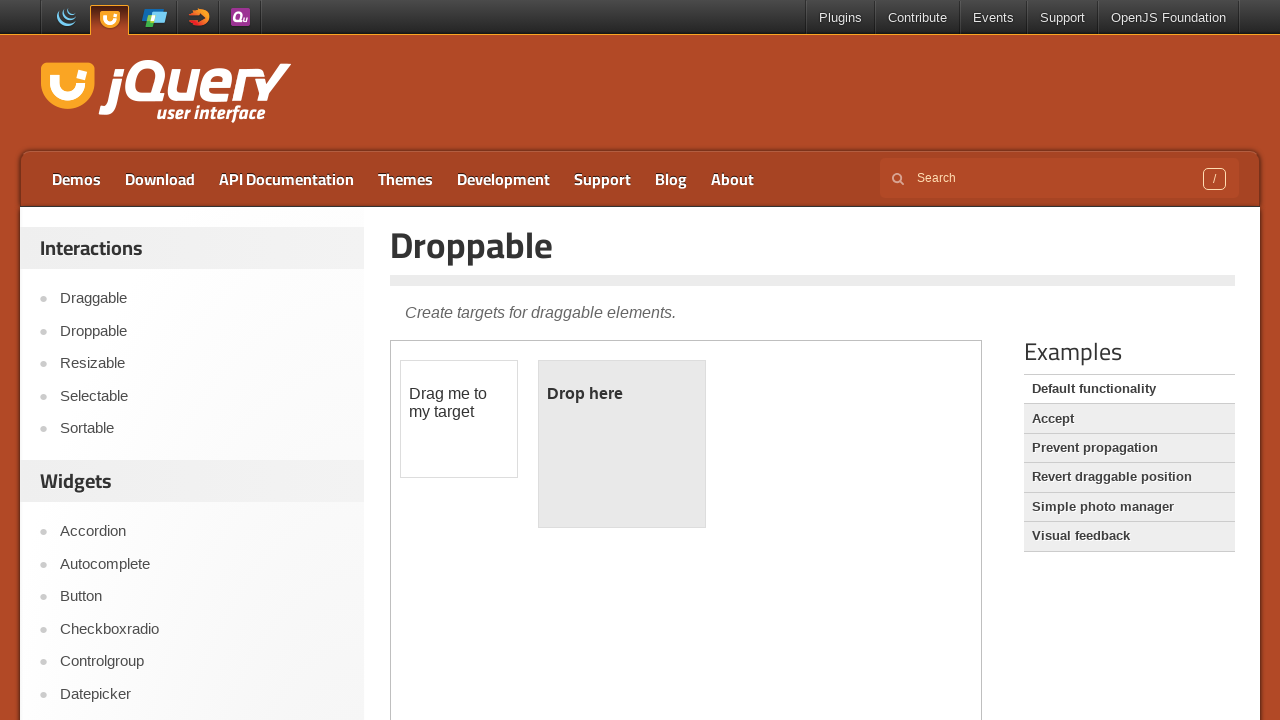

Located the demo iframe containing draggable elements
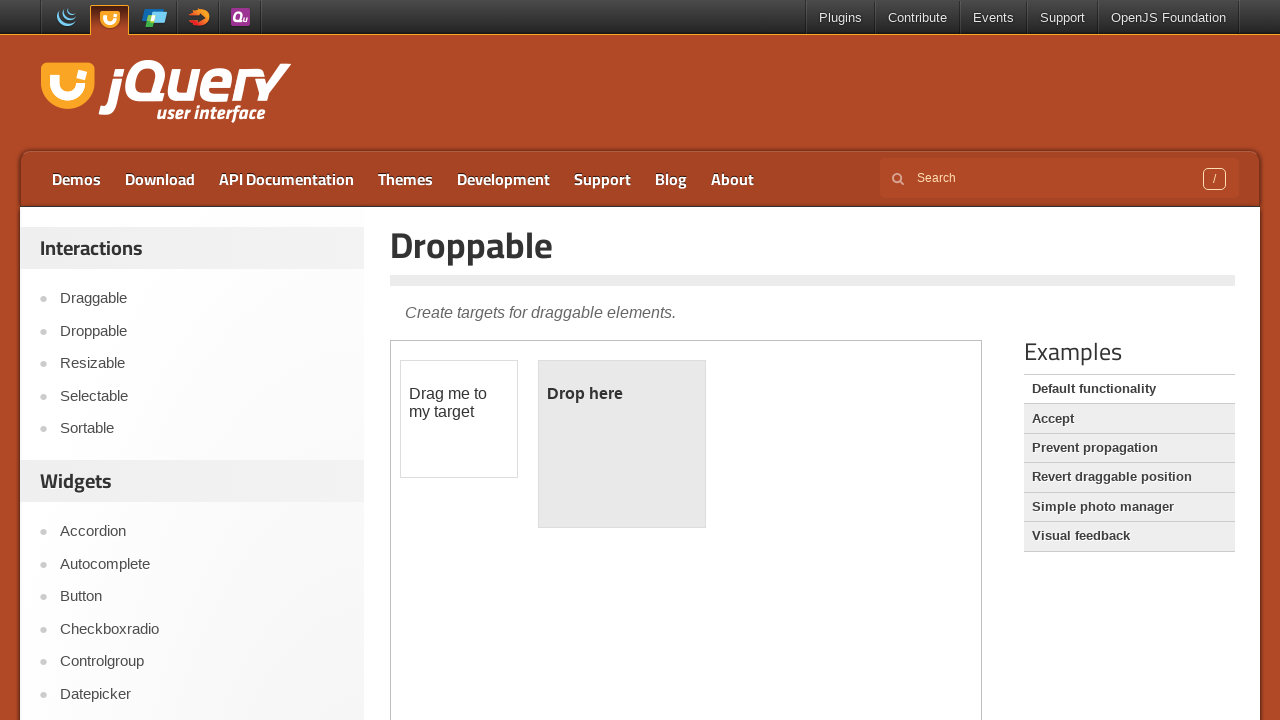

Located the draggable source element (#draggable) within iframe
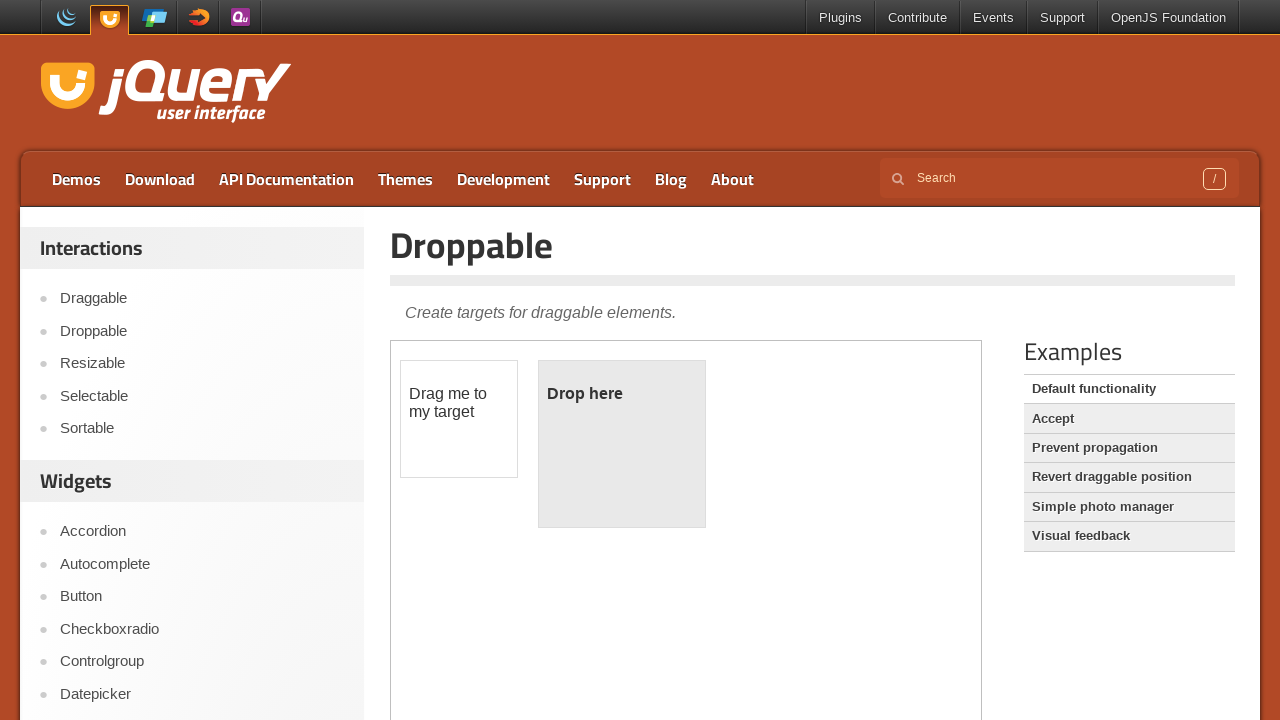

Located the droppable target element (#droppable) within iframe
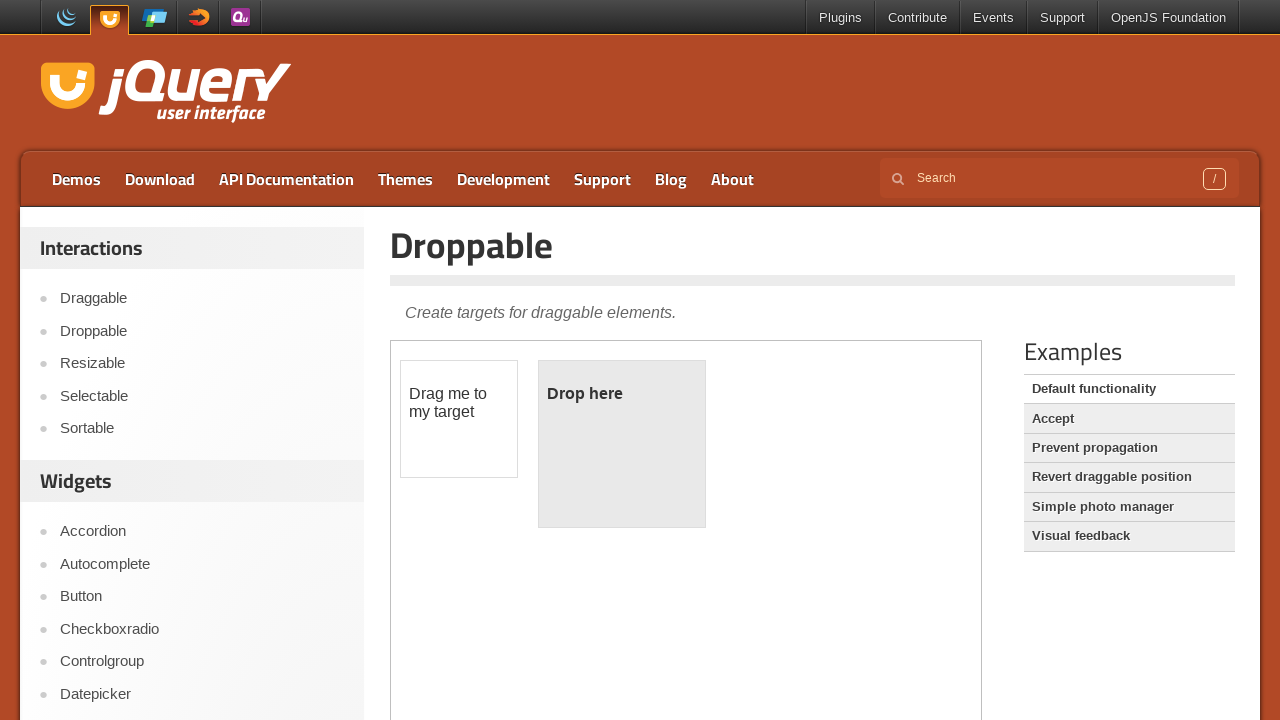

Dragged #draggable element and dropped it onto #droppable target at (622, 444)
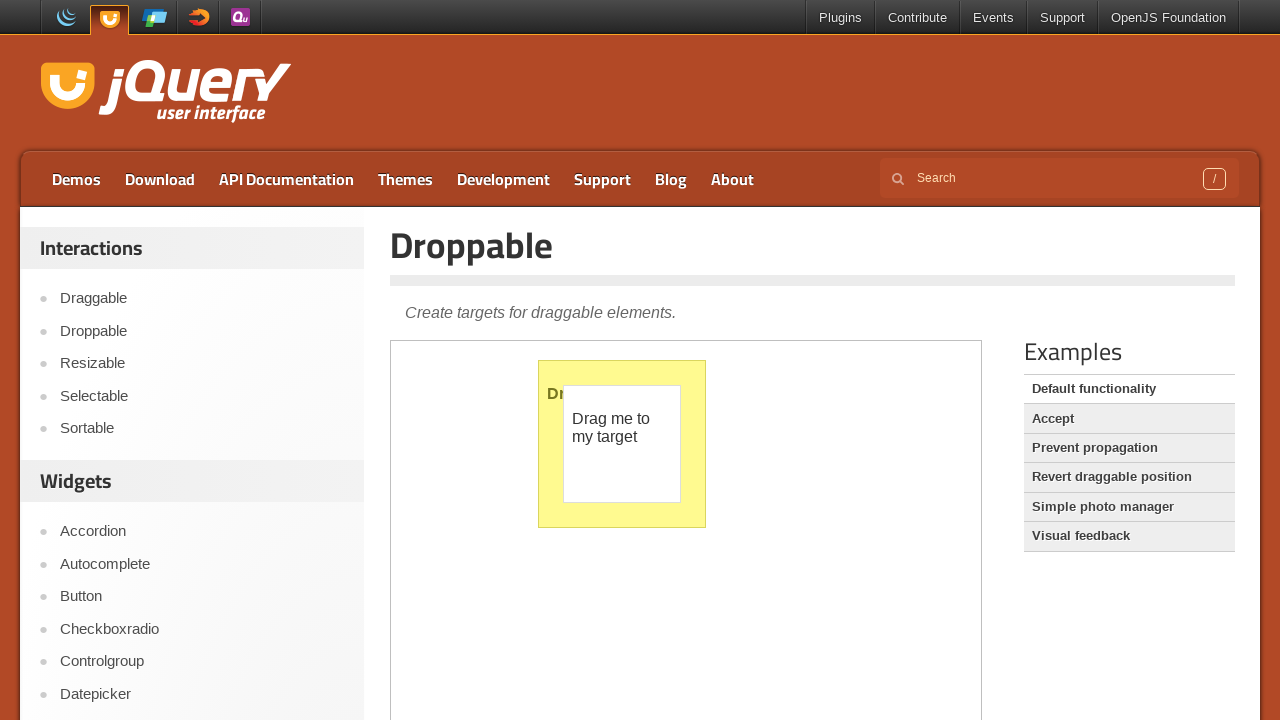

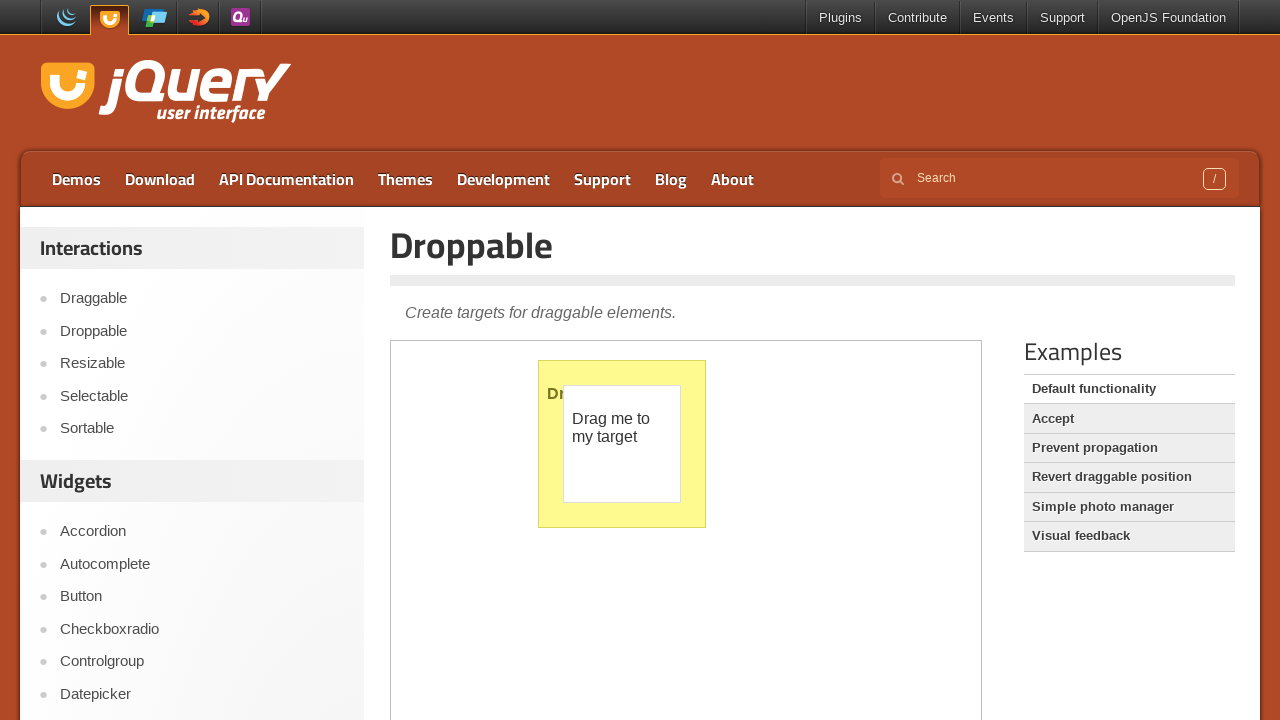